Tests a math challenge form by reading an input value, calculating the answer using a logarithmic formula, filling in the result, checking a robot checkbox, selecting a radio button, and submitting the form.

Starting URL: http://suninjuly.github.io/math.html

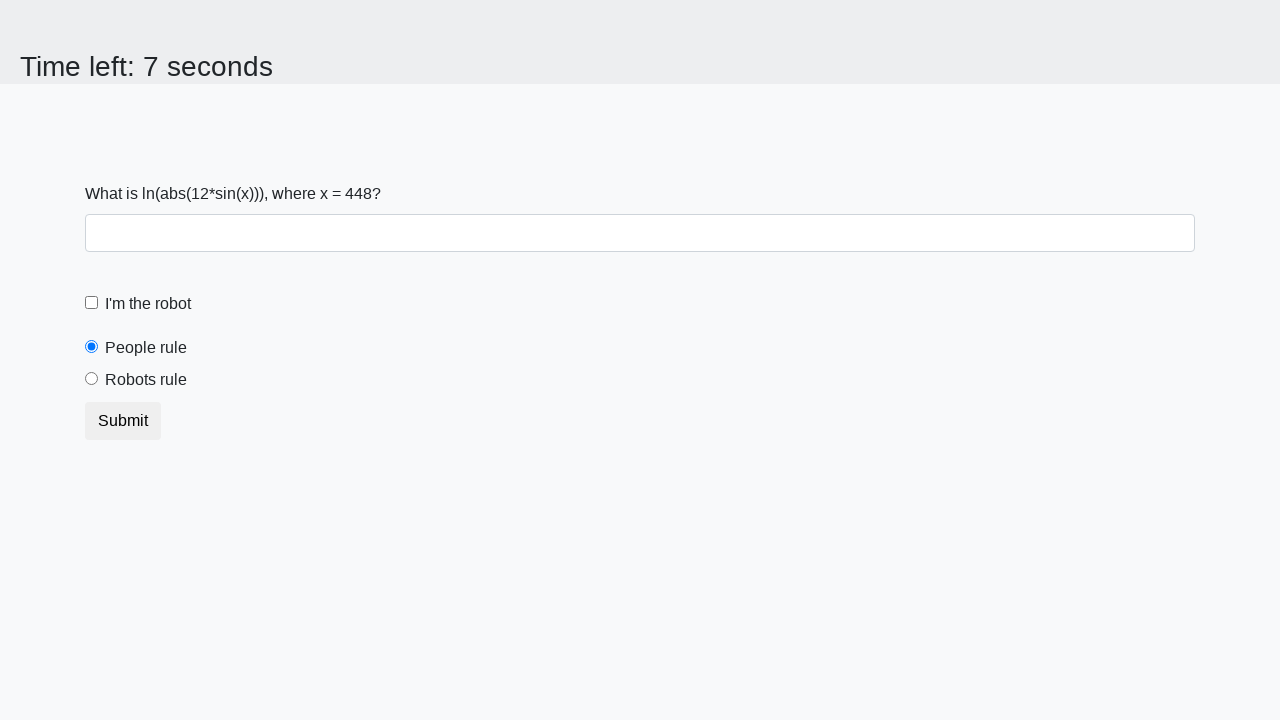

Read x value from #input_value element
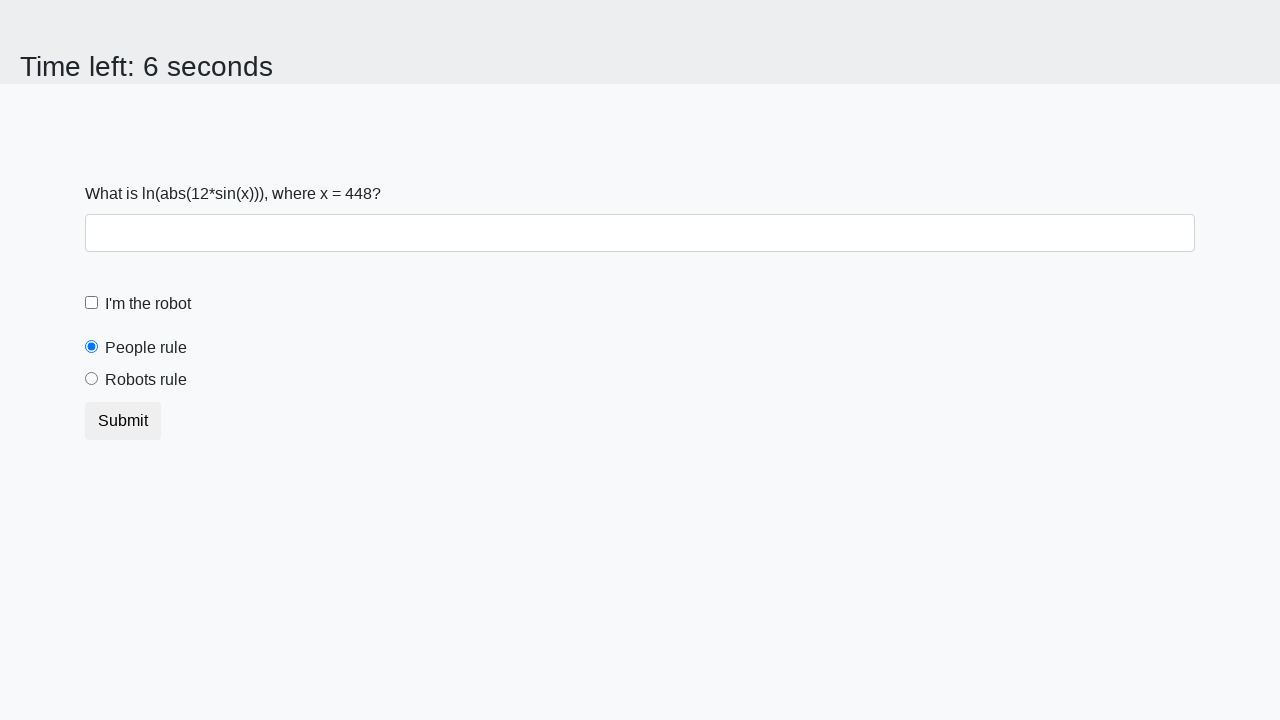

Calculated answer using logarithmic formula: log(|12*sin(x)|)
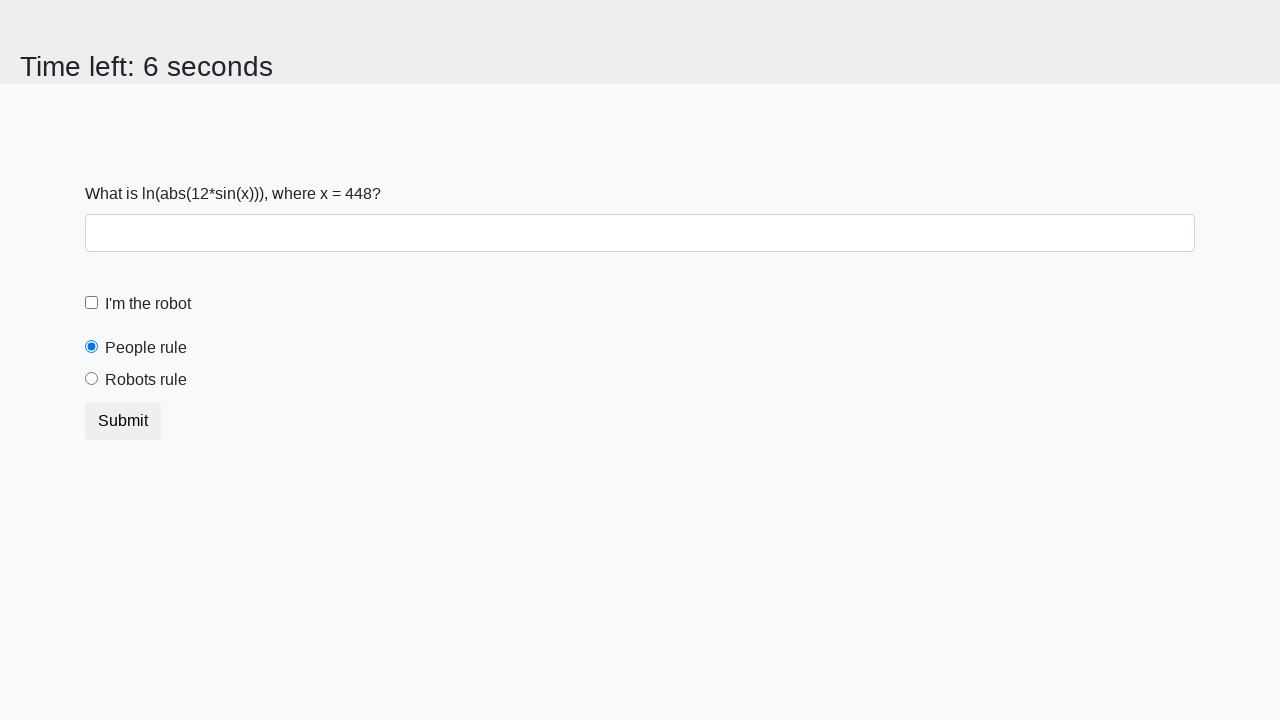

Filled #answer field with calculated value on #answer
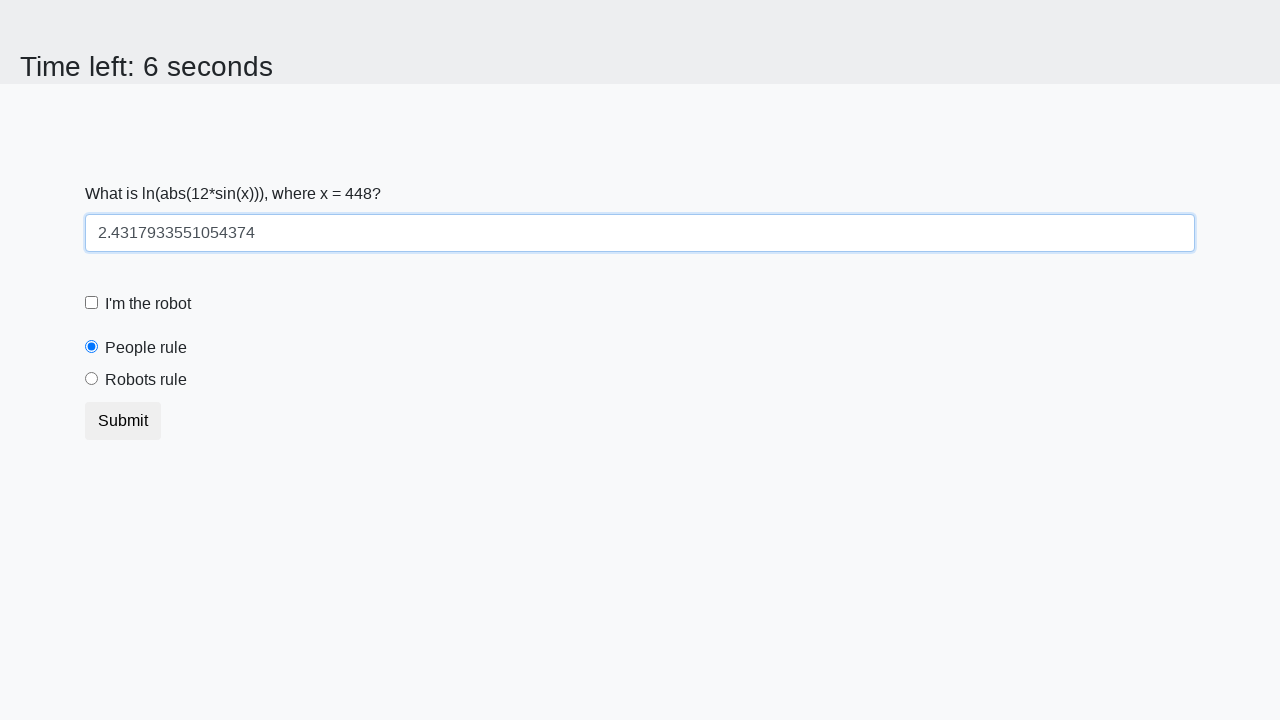

Clicked #robotCheckbox to confirm robot verification at (92, 303) on #robotCheckbox
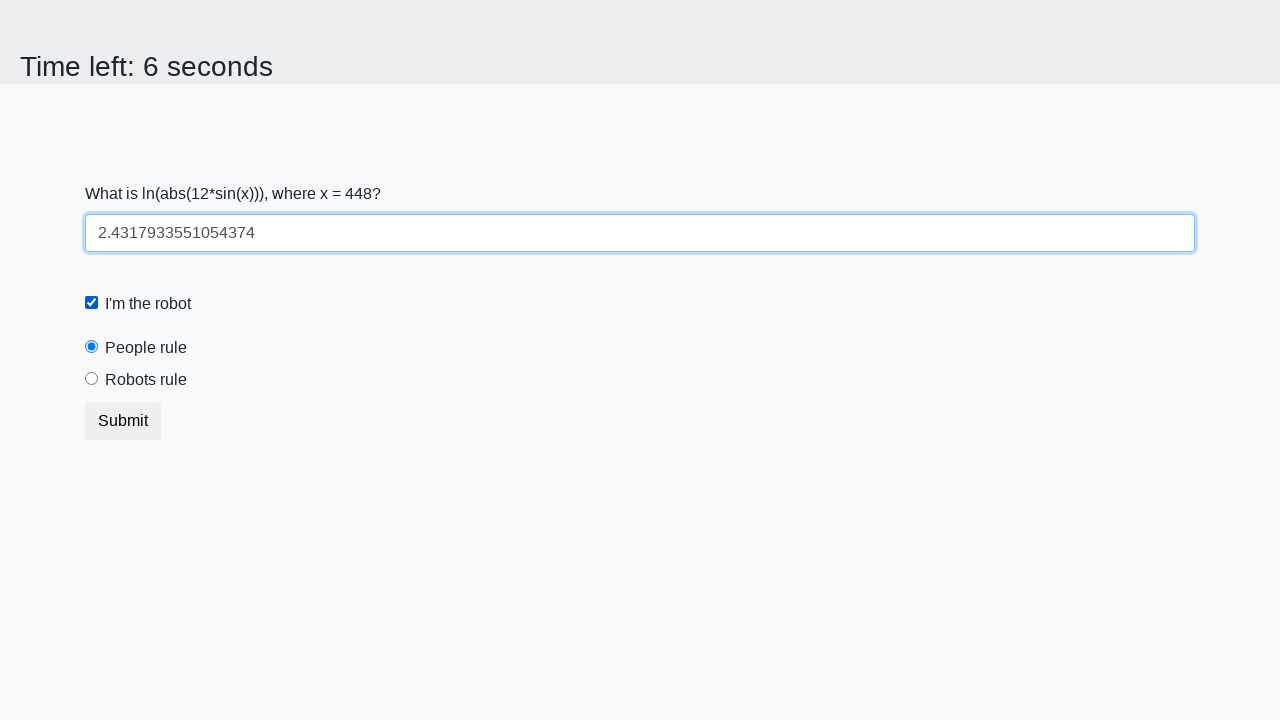

Selected #robotsRule radio button at (92, 379) on #robotsRule
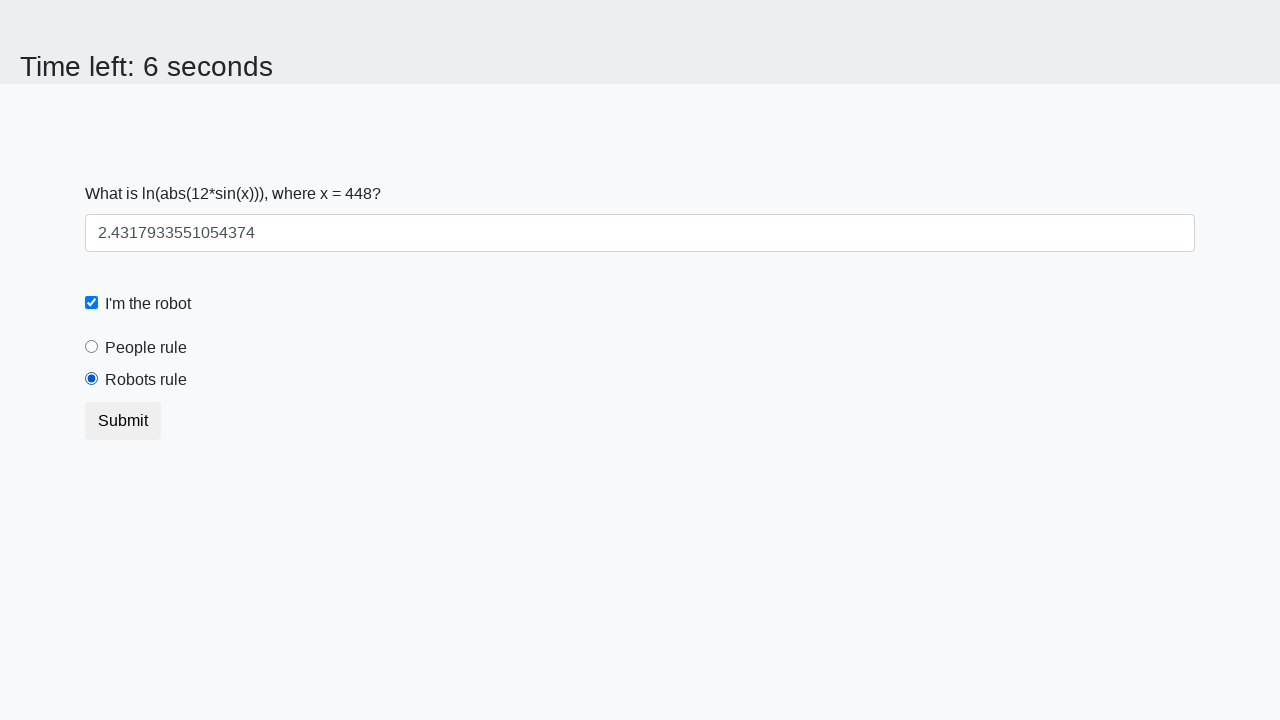

Clicked .btn-default to submit the form at (123, 421) on .btn-default
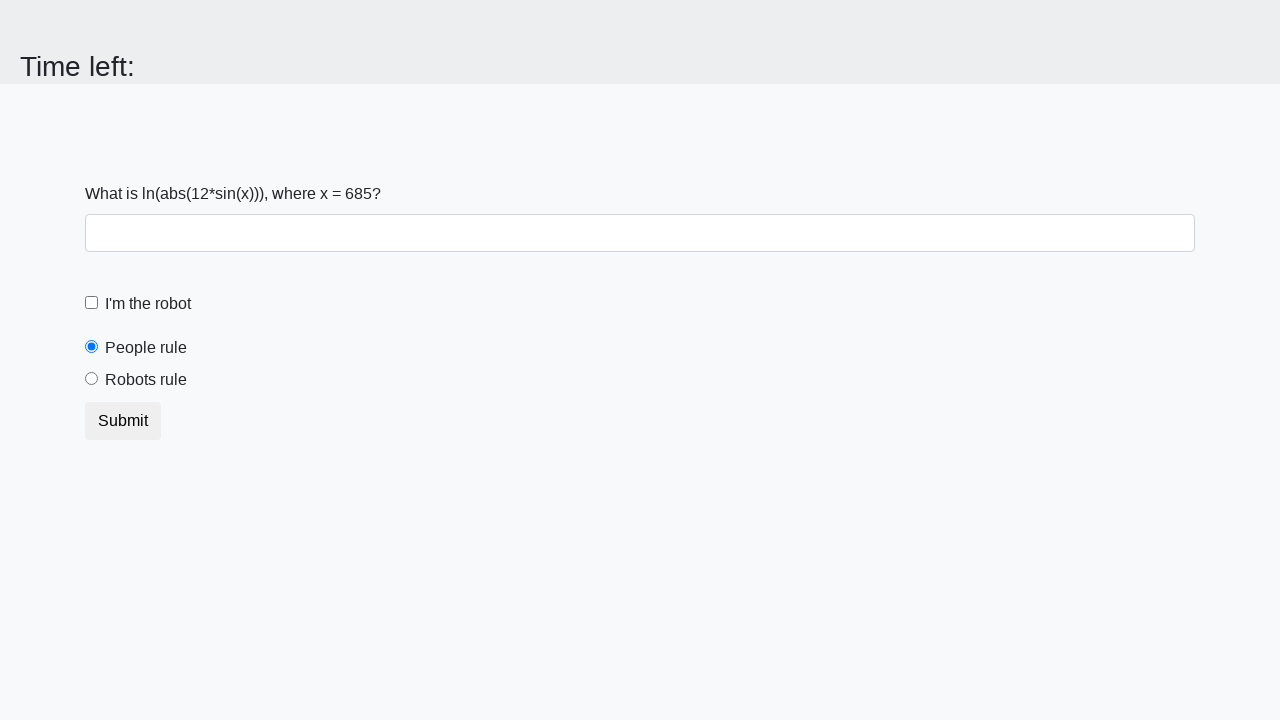

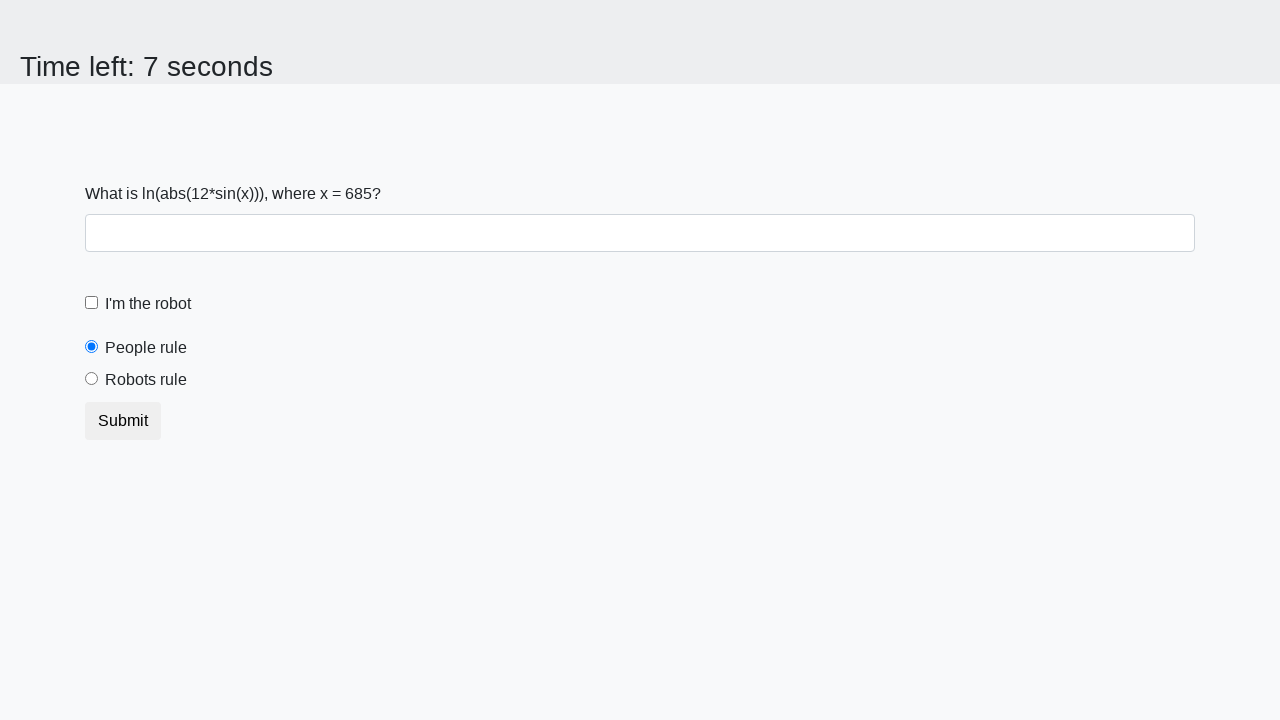